Tests a growing clickable element challenge by clicking on a button that grows in size and verifying that the "Event Triggered" status message appears.

Starting URL: https://testpages.herokuapp.com/styled/challenges/growing-clickable.html

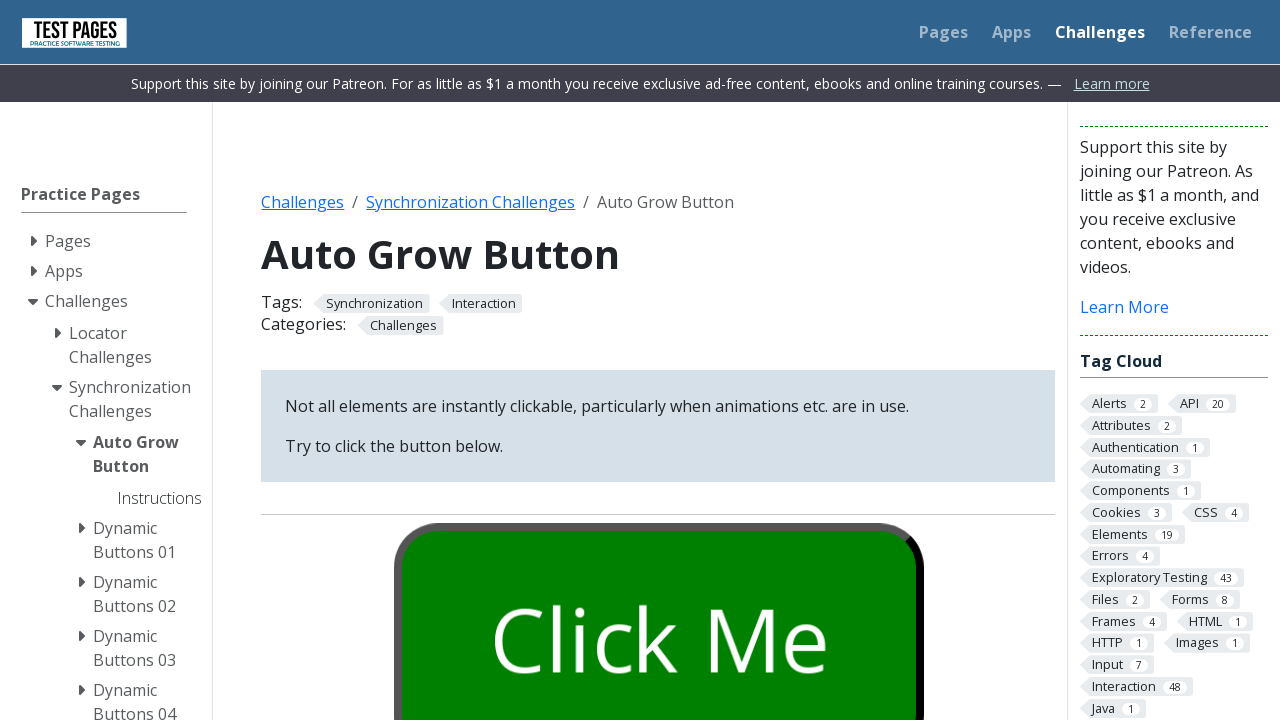

Clicked the growing button at (658, 600) on #growbutton
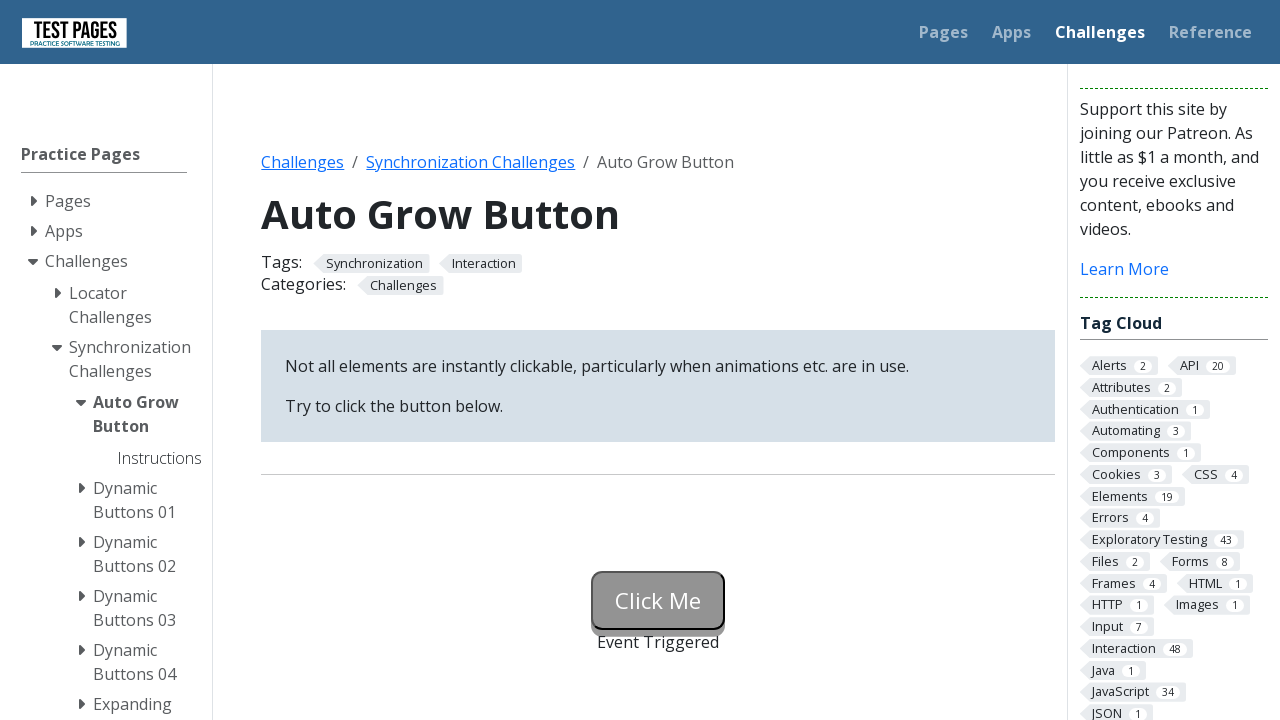

Waited for status element to become visible
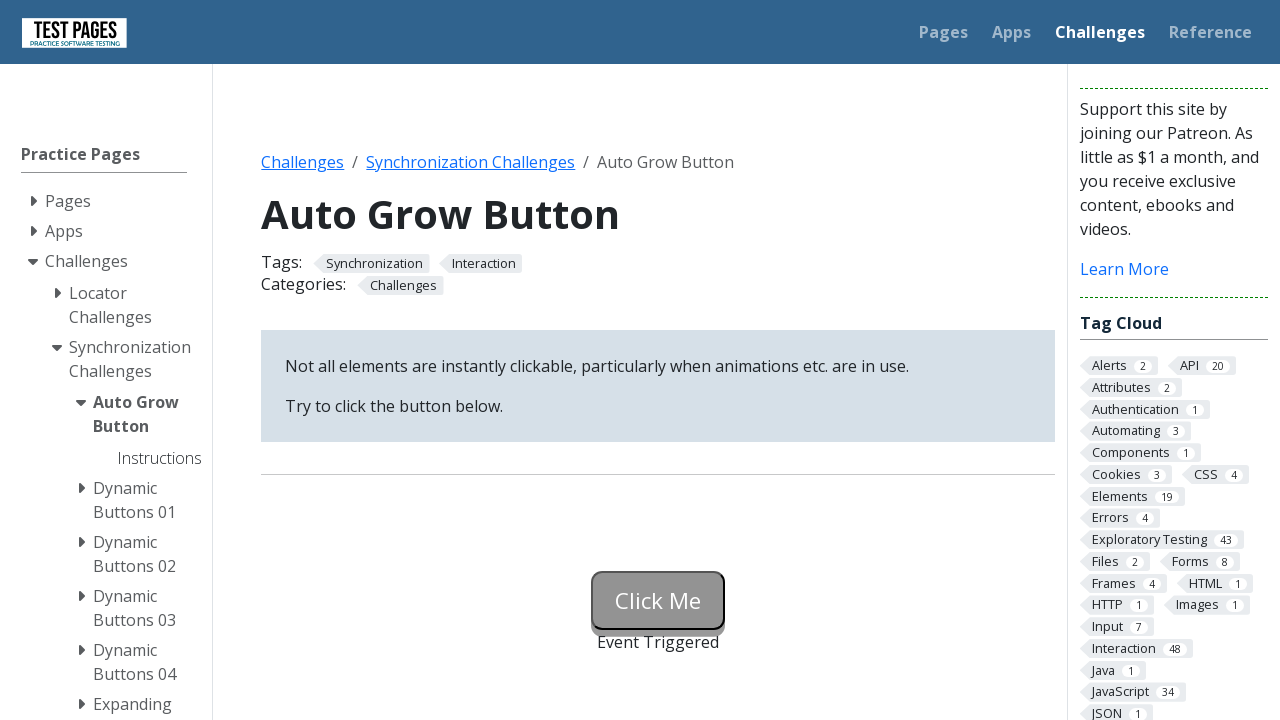

Retrieved status text content
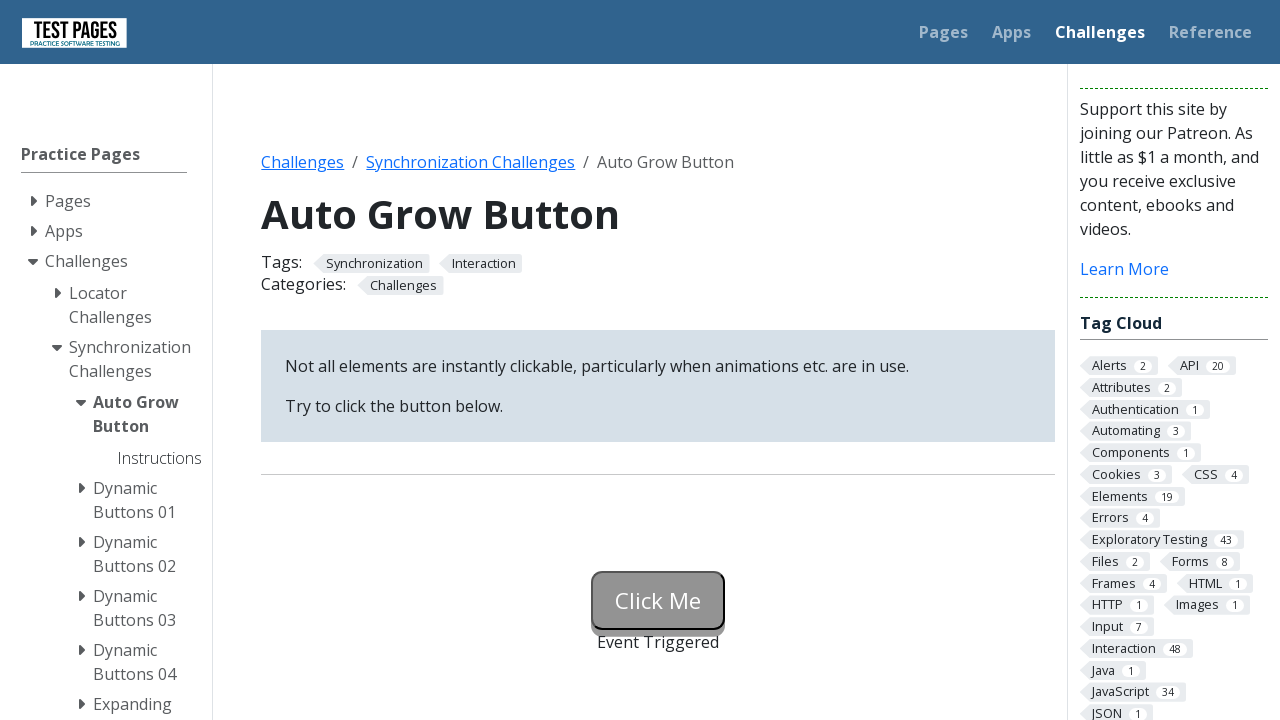

Verified 'Event Triggered' status message appeared
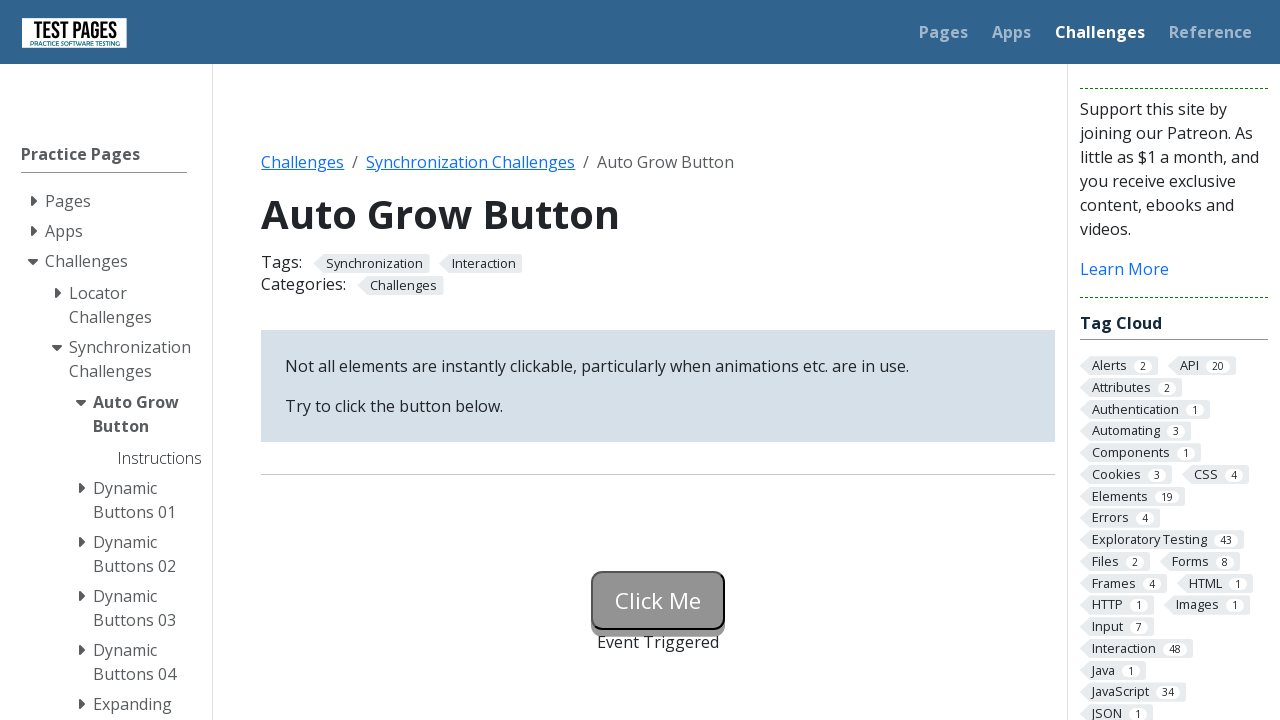

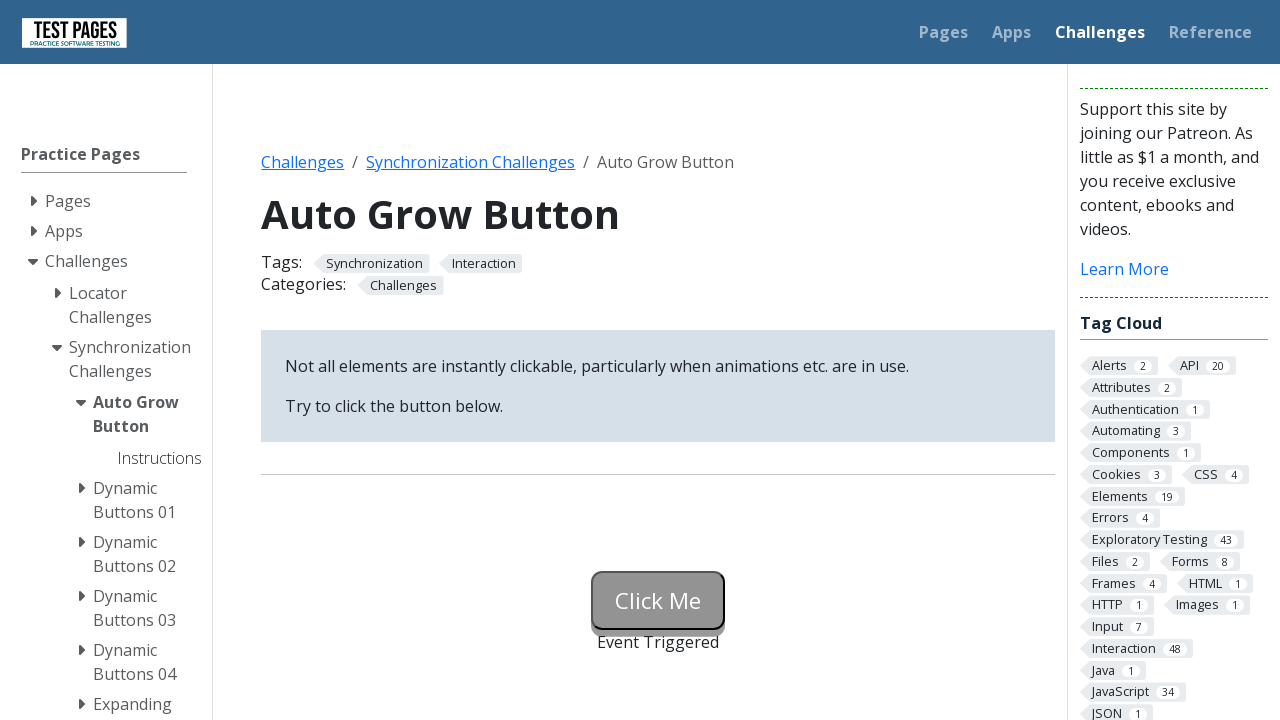